Tests double-click functionality by double-clicking on a paragraph element and verifying the result message displays "You double clicked"

Starting URL: https://dgotlieb.github.io/Actions/

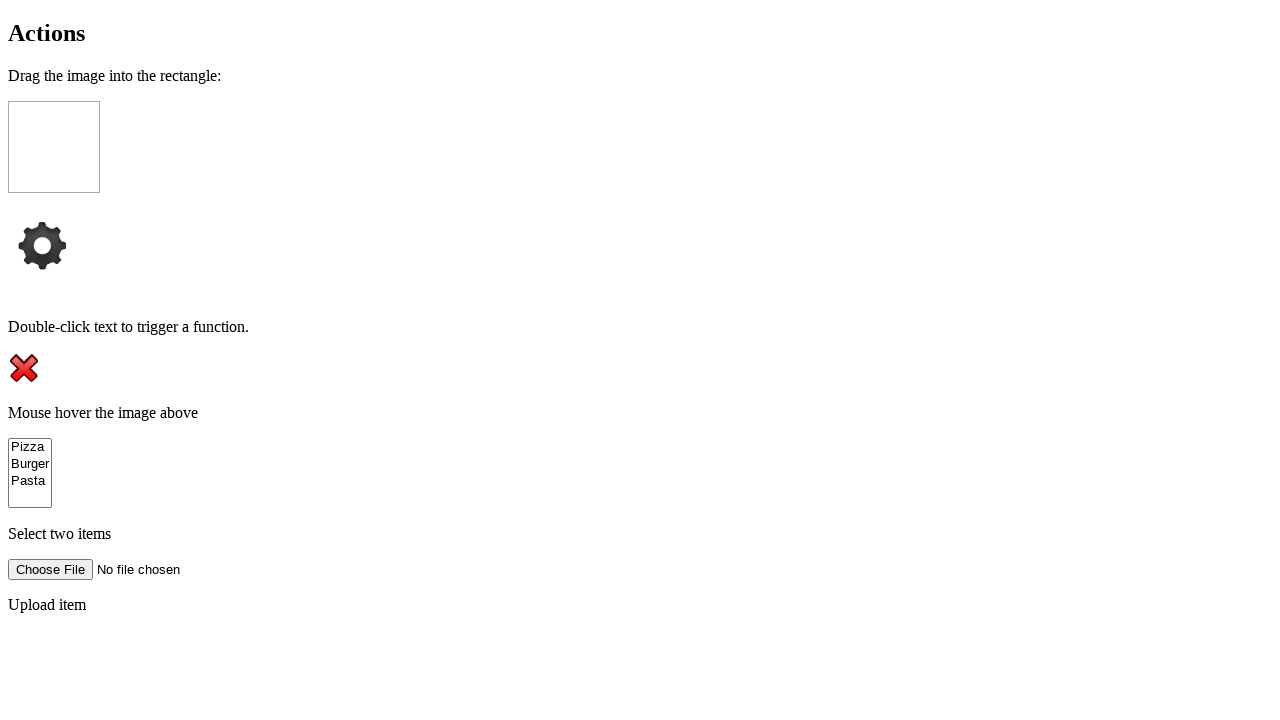

Double-clicked on paragraph element with ondblclick handler at (640, 327) on xpath=//p[@ondblclick='doubleClickFunction()']
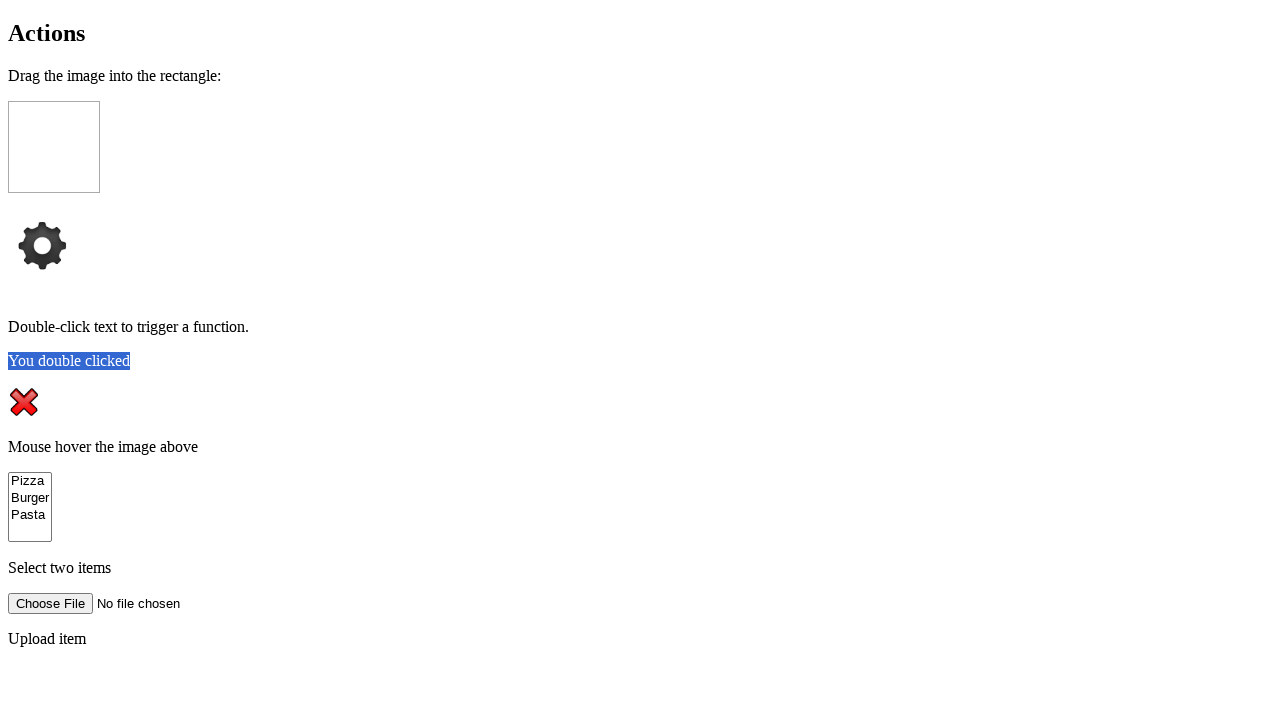

Retrieved result text from #demo element
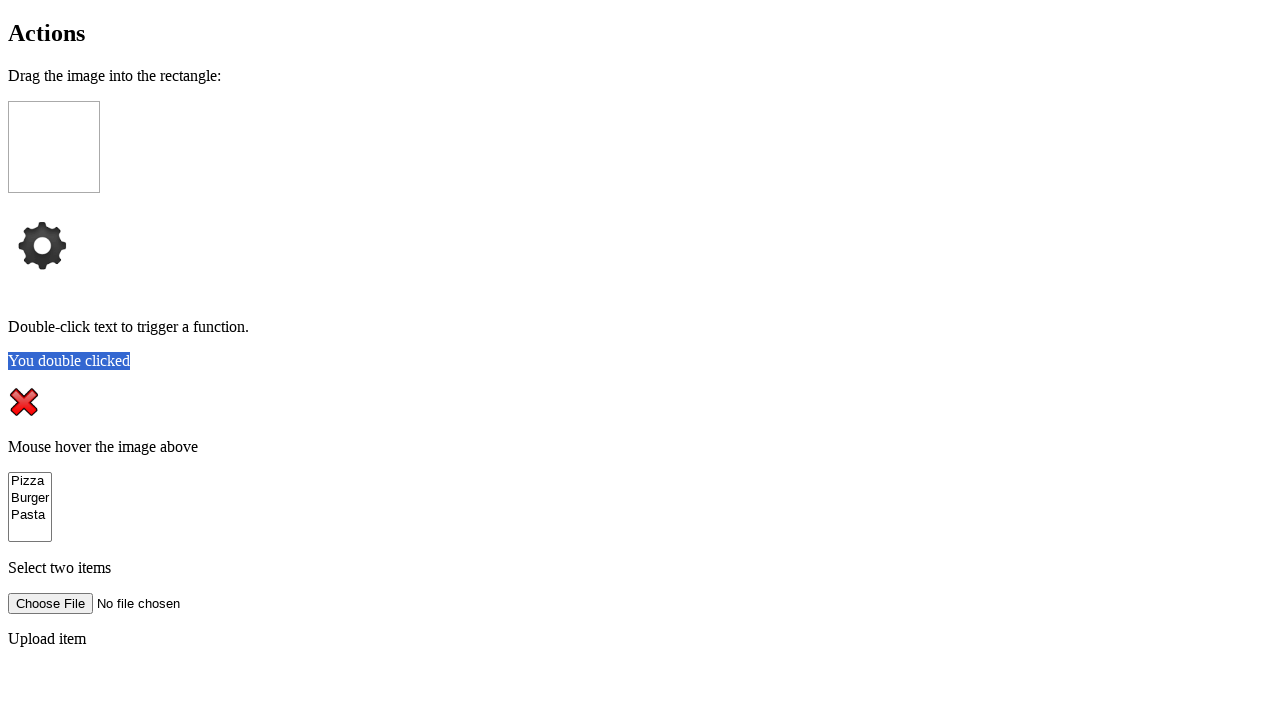

Verified result message displays 'You double clicked'
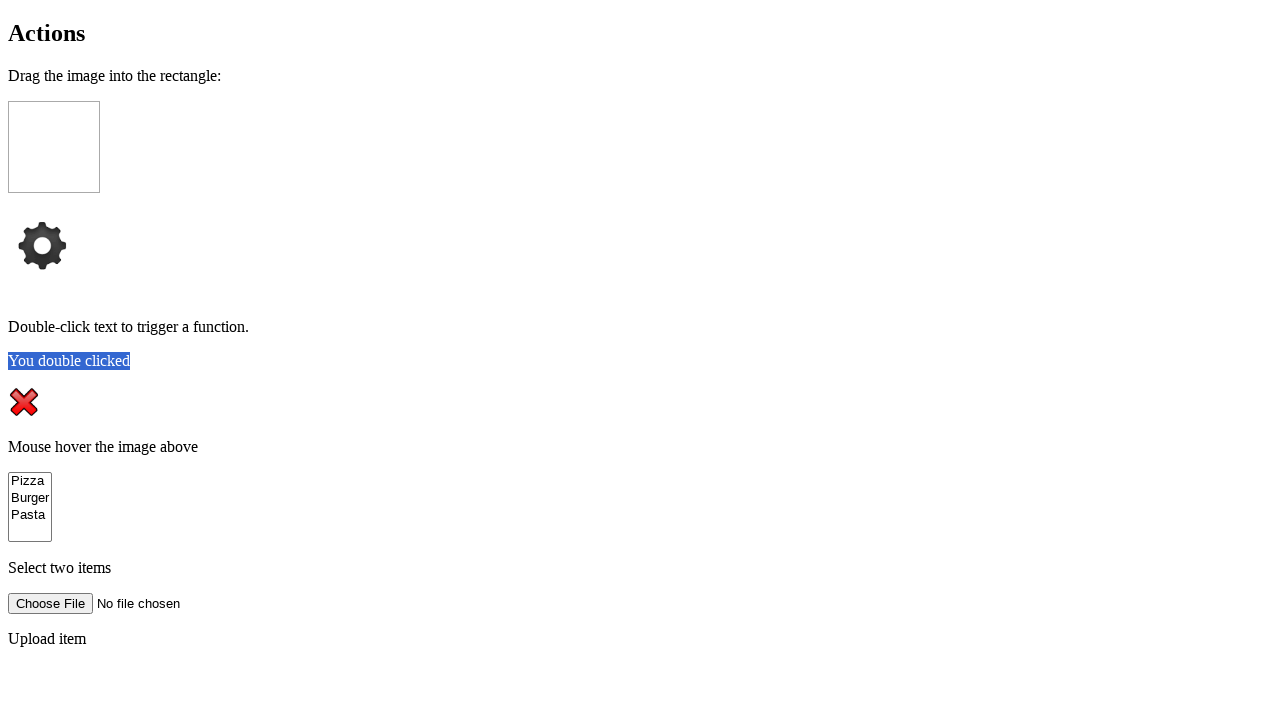

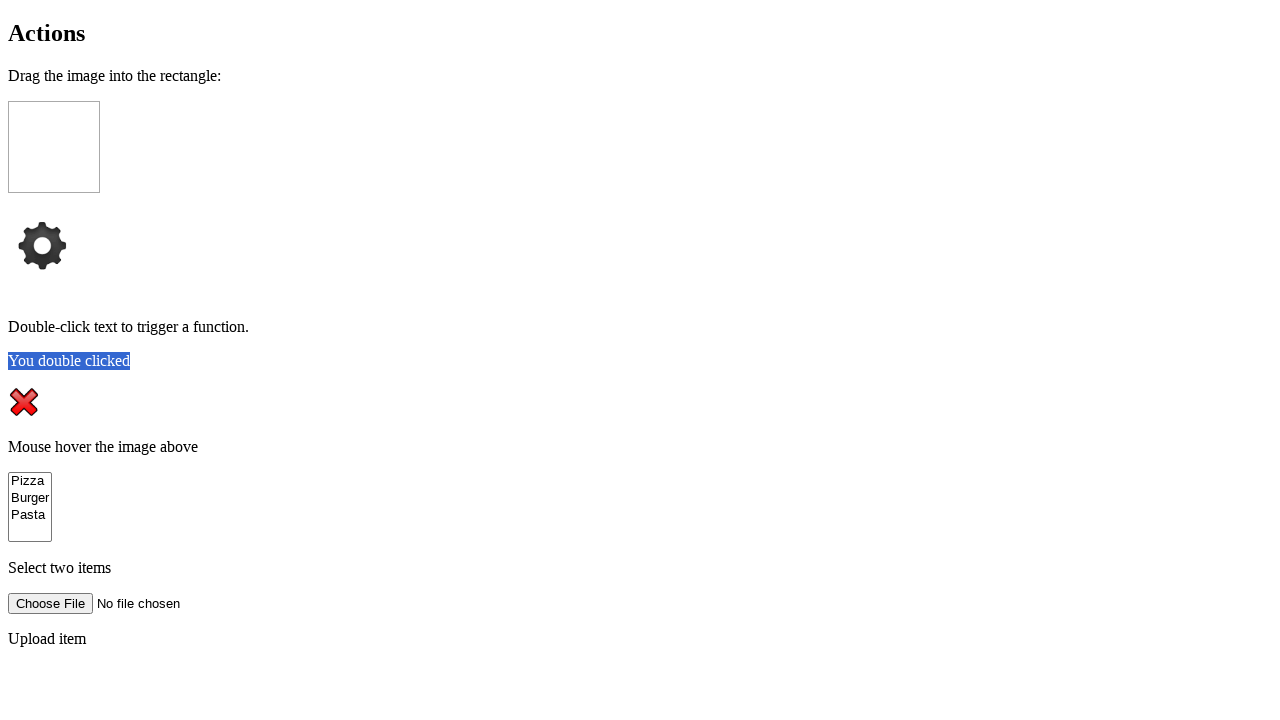